Tests adding and removing elements by clicking Add Element button multiple times and then removing one

Starting URL: http://the-internet.herokuapp.com/add_remove_elements/

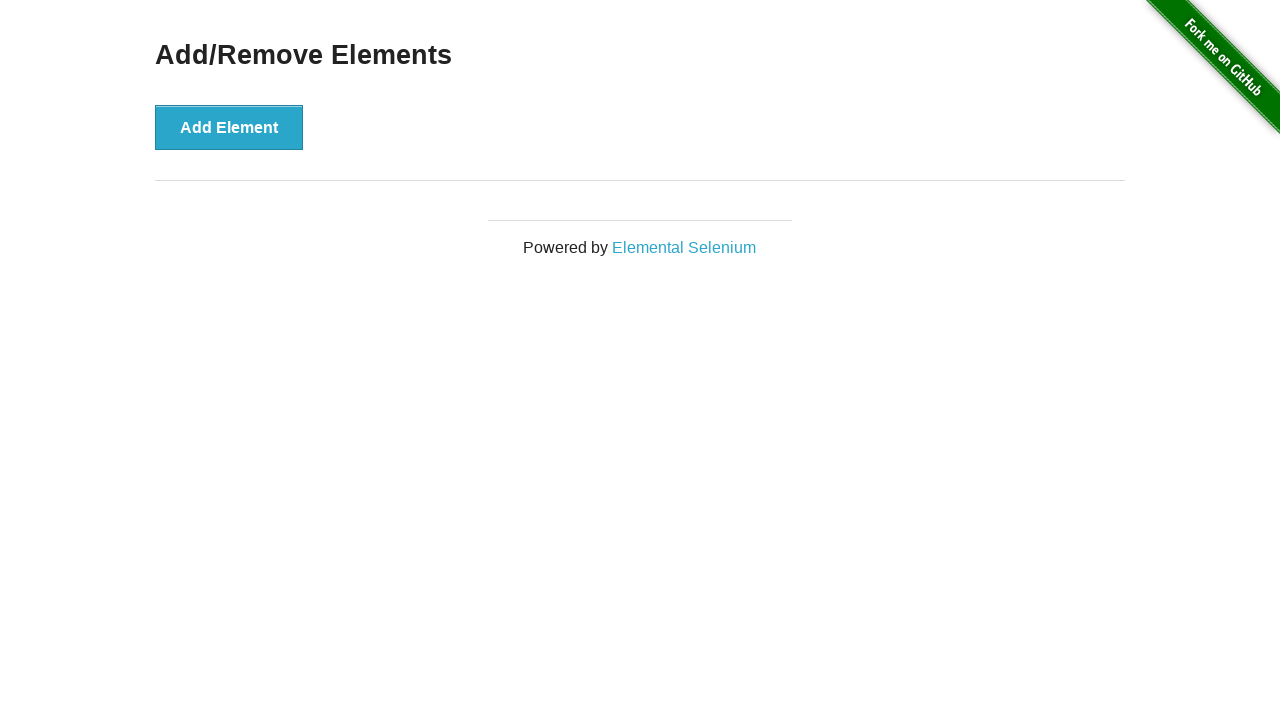

Clicked Add Element button at (229, 127) on text=Add Element
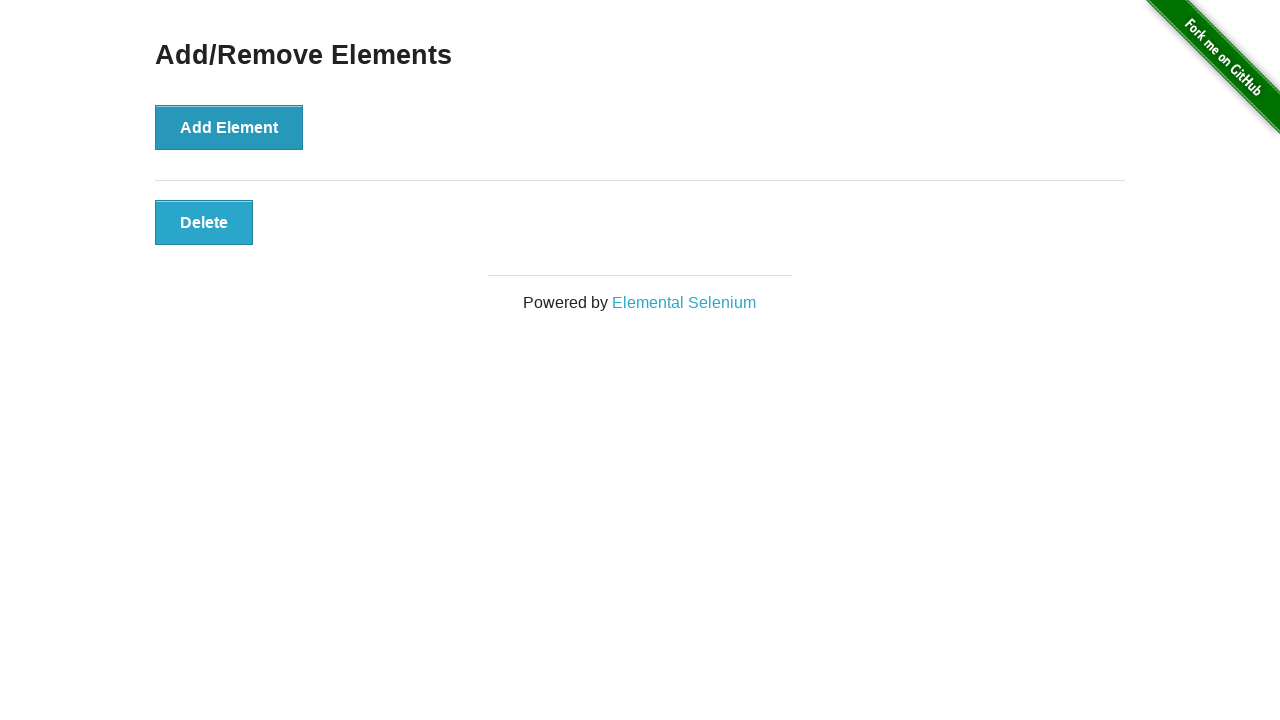

Clicked Add Element button at (229, 127) on text=Add Element
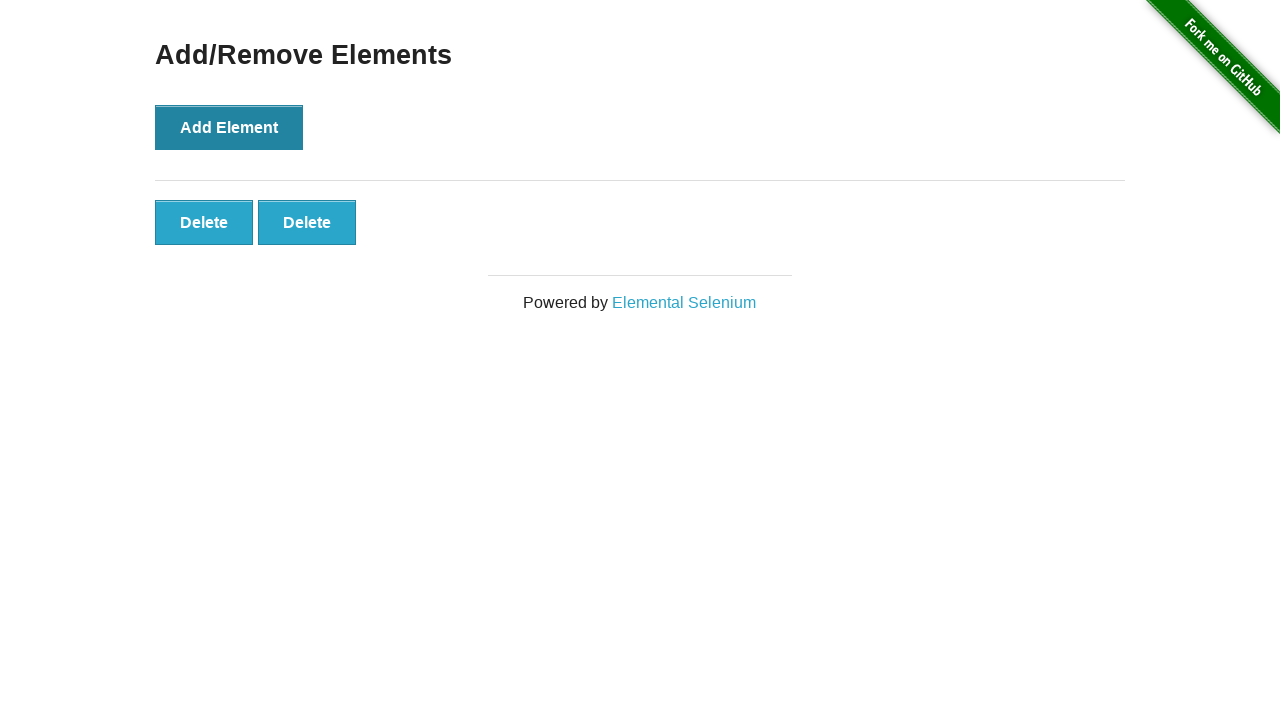

Clicked Add Element button at (229, 127) on text=Add Element
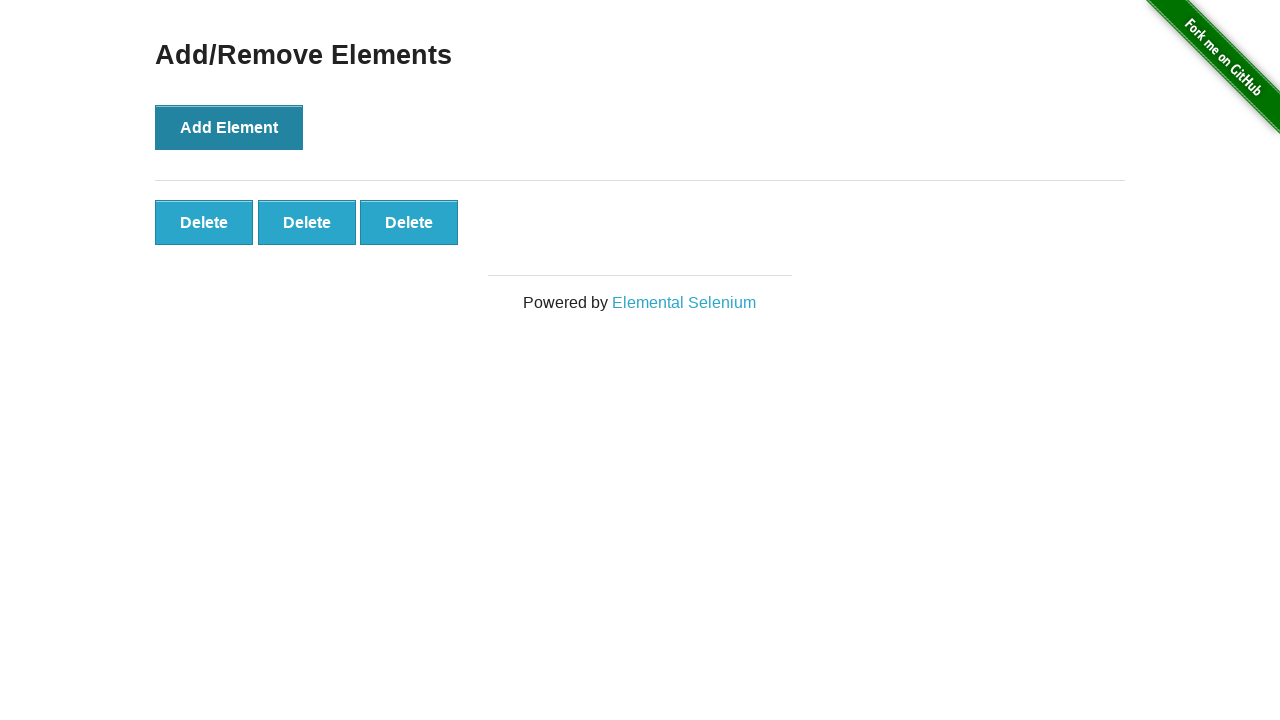

Clicked Delete button to remove an element at (204, 222) on text=Delete
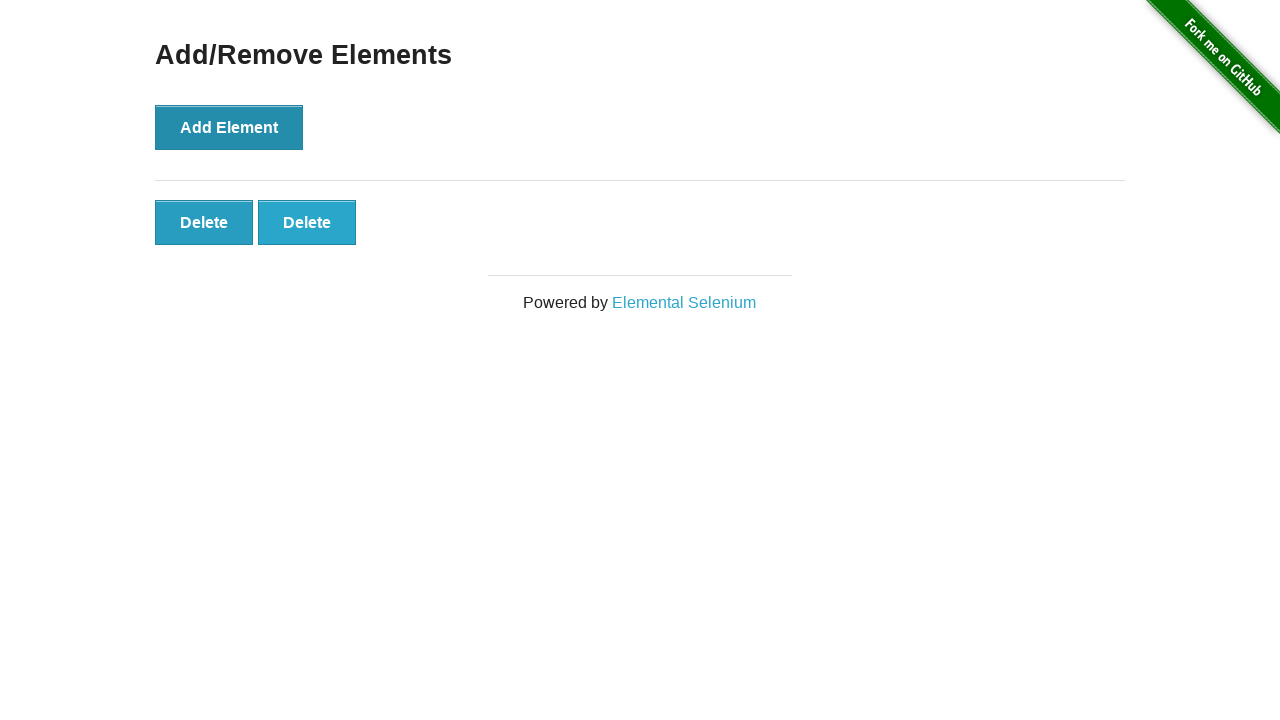

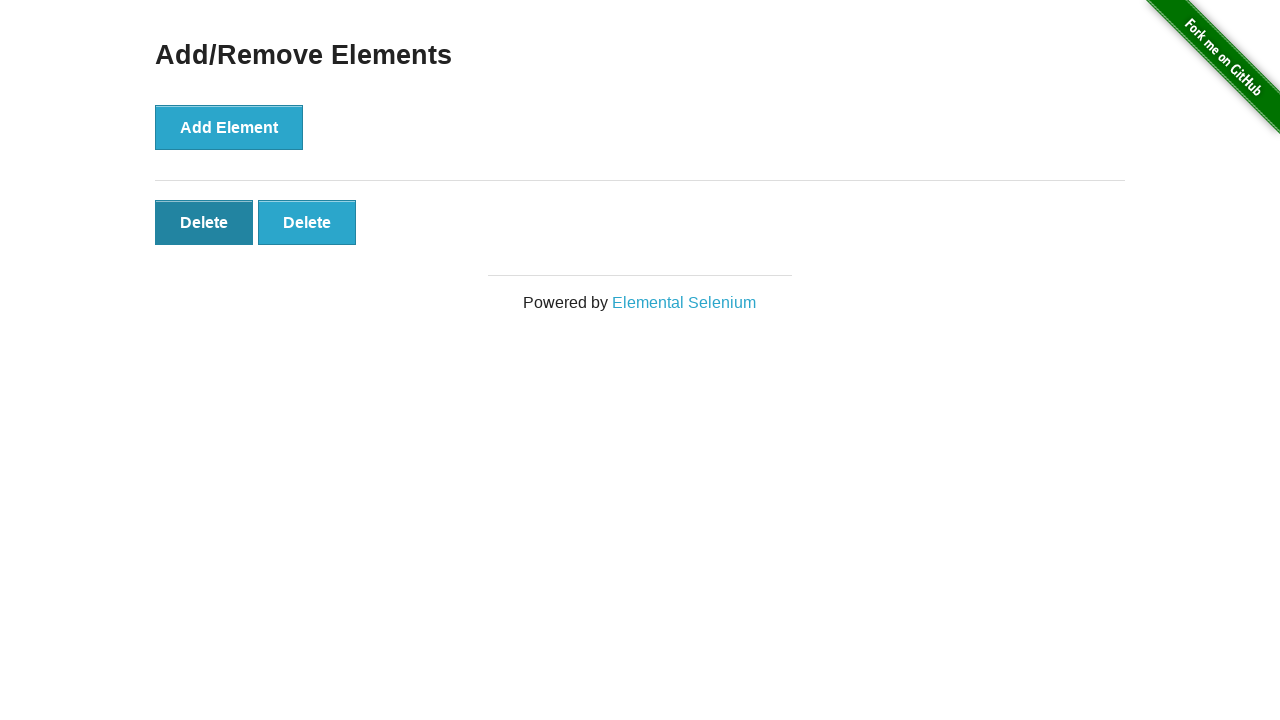